Tests various alert handling scenarios including simple alerts, confirmation dialogs, prompt dialogs, and modern modal alerts on the LetCode practice site

Starting URL: https://letcode.in/alert

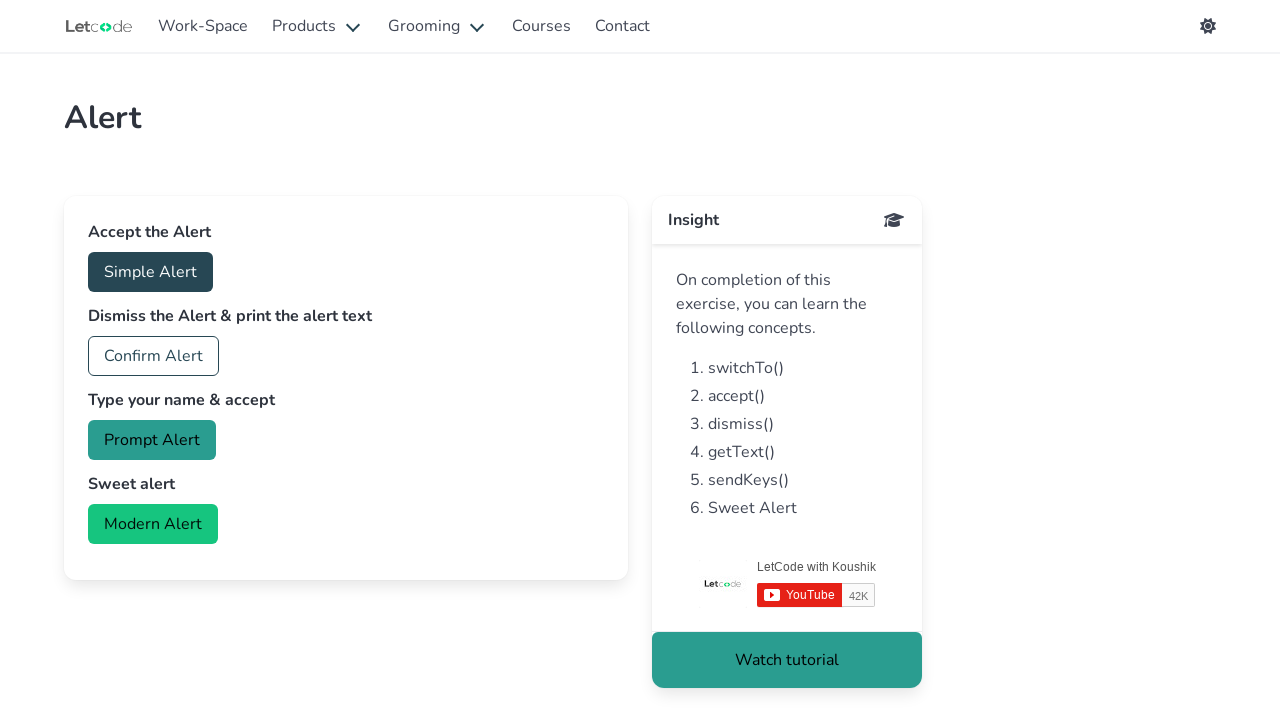

Clicked button to trigger simple alert at (150, 272) on #accept
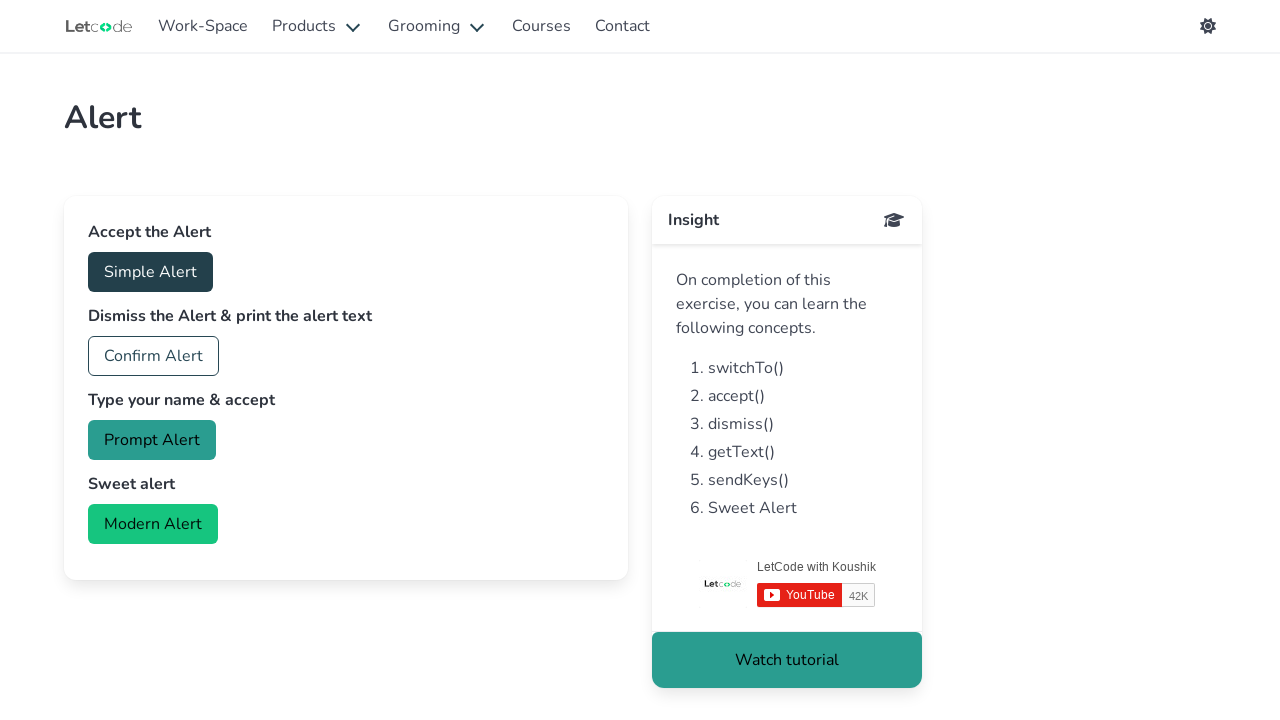

Set up listener to accept simple alert
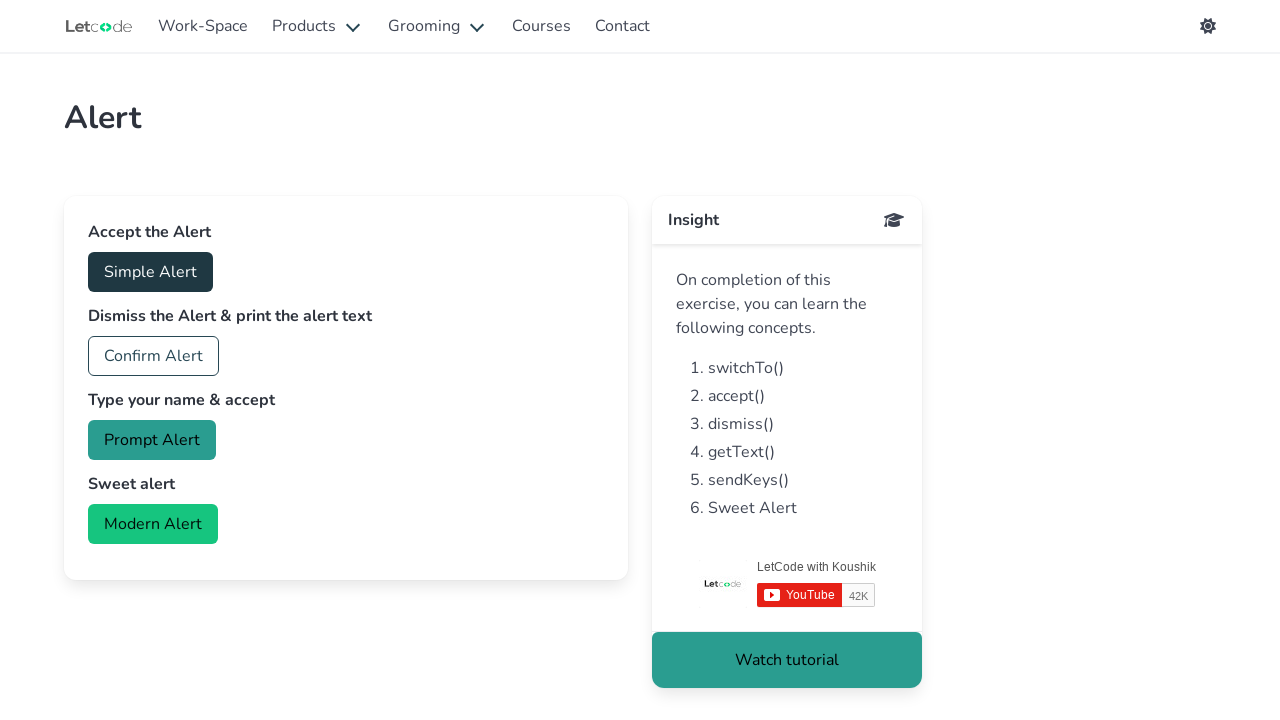

Clicked button to trigger confirmation dialog at (154, 356) on #confirm
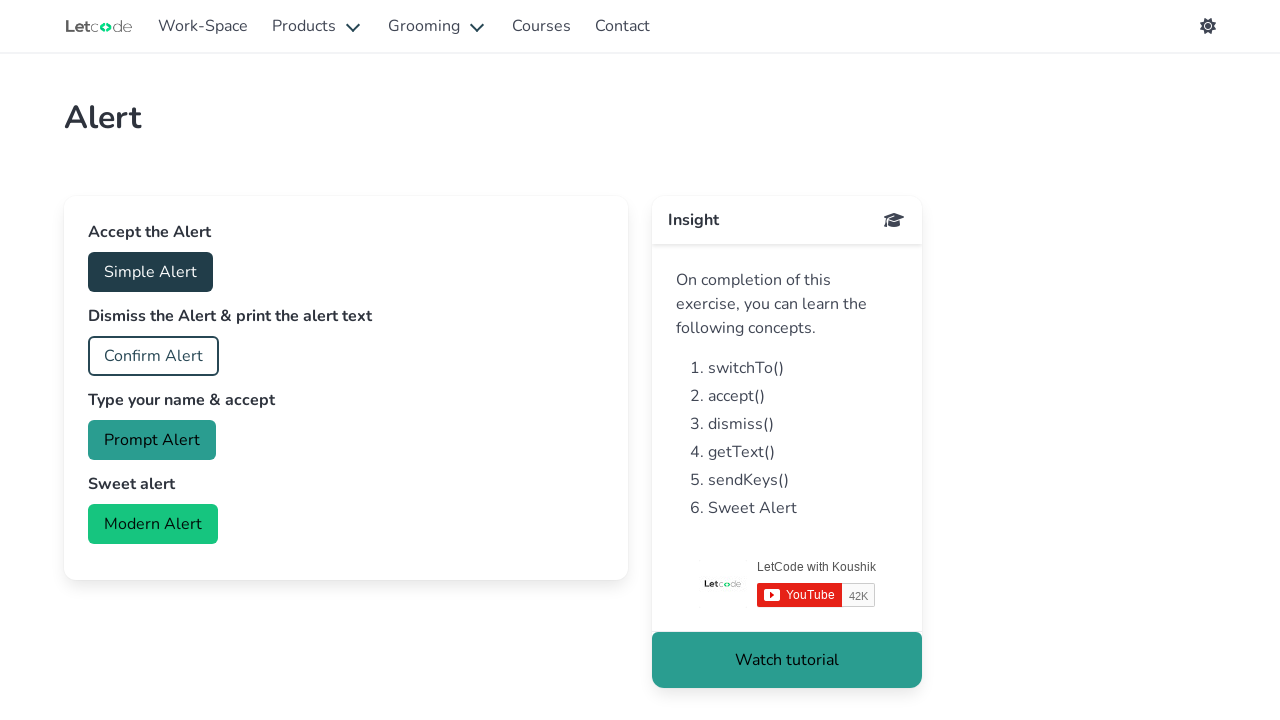

Set up listener to dismiss confirmation dialog
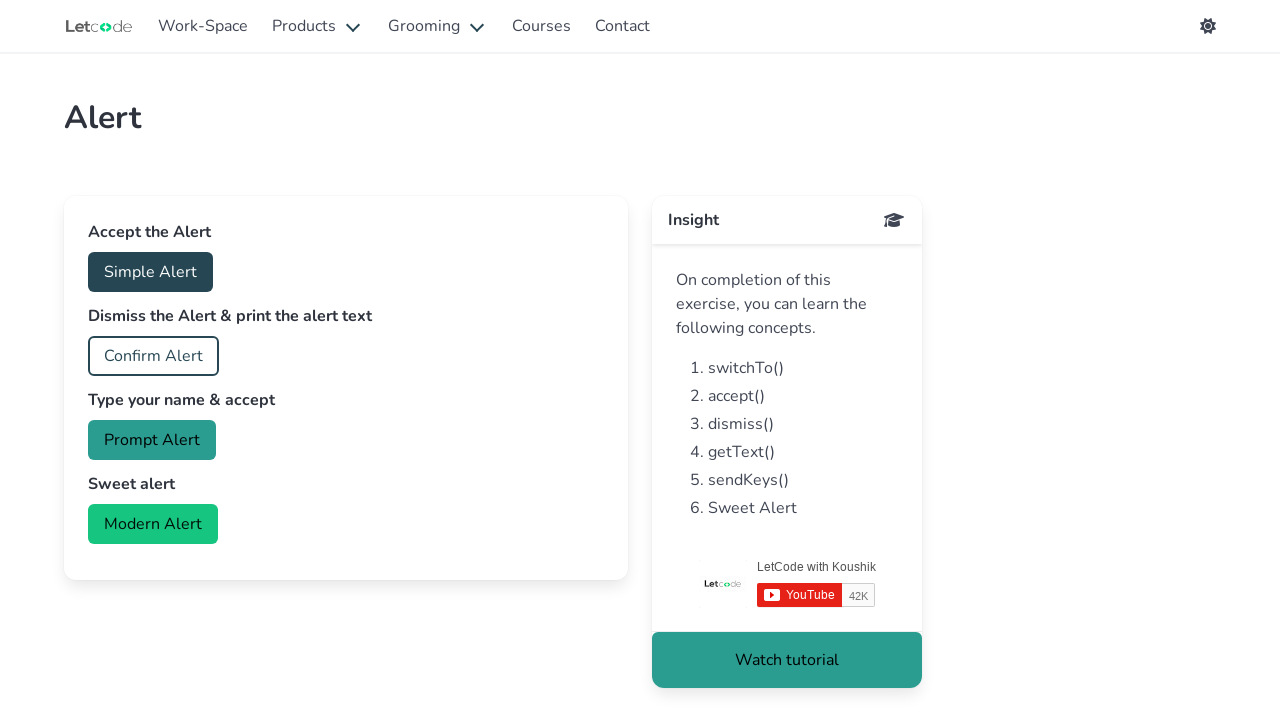

Clicked button to trigger prompt dialog at (152, 440) on #prompt
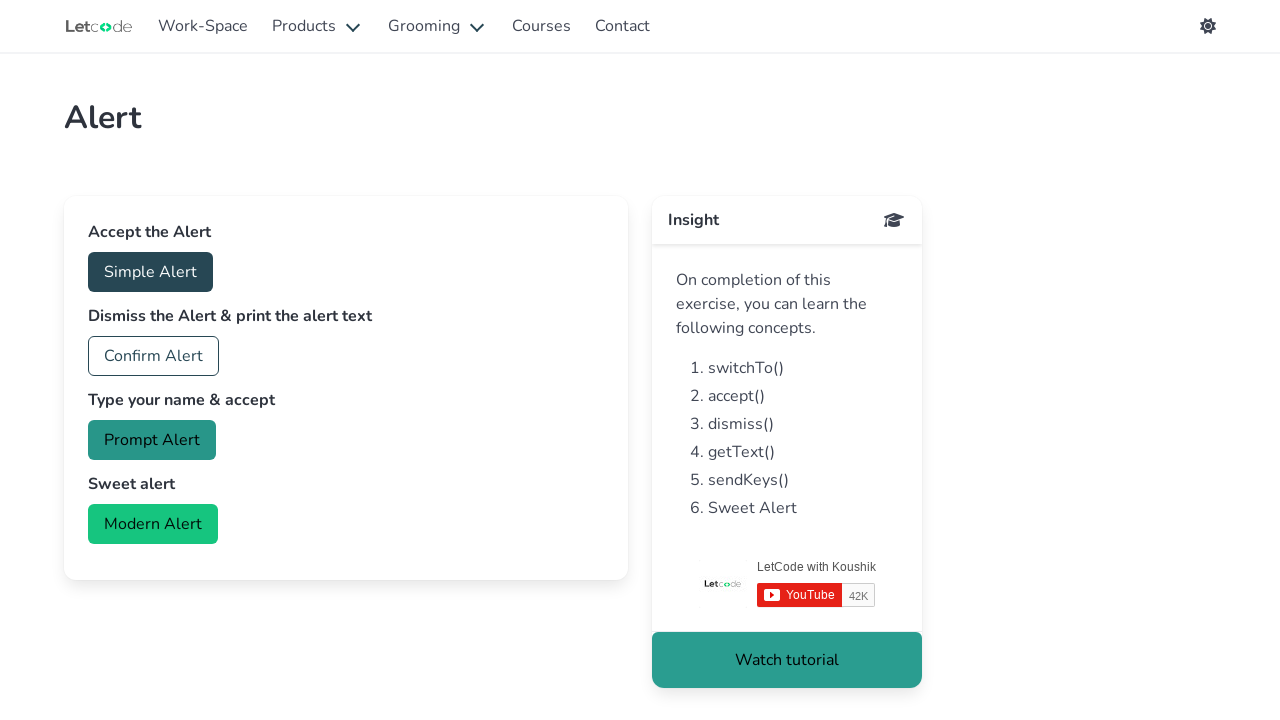

Set up listener to accept prompt dialog with text 'Teja'
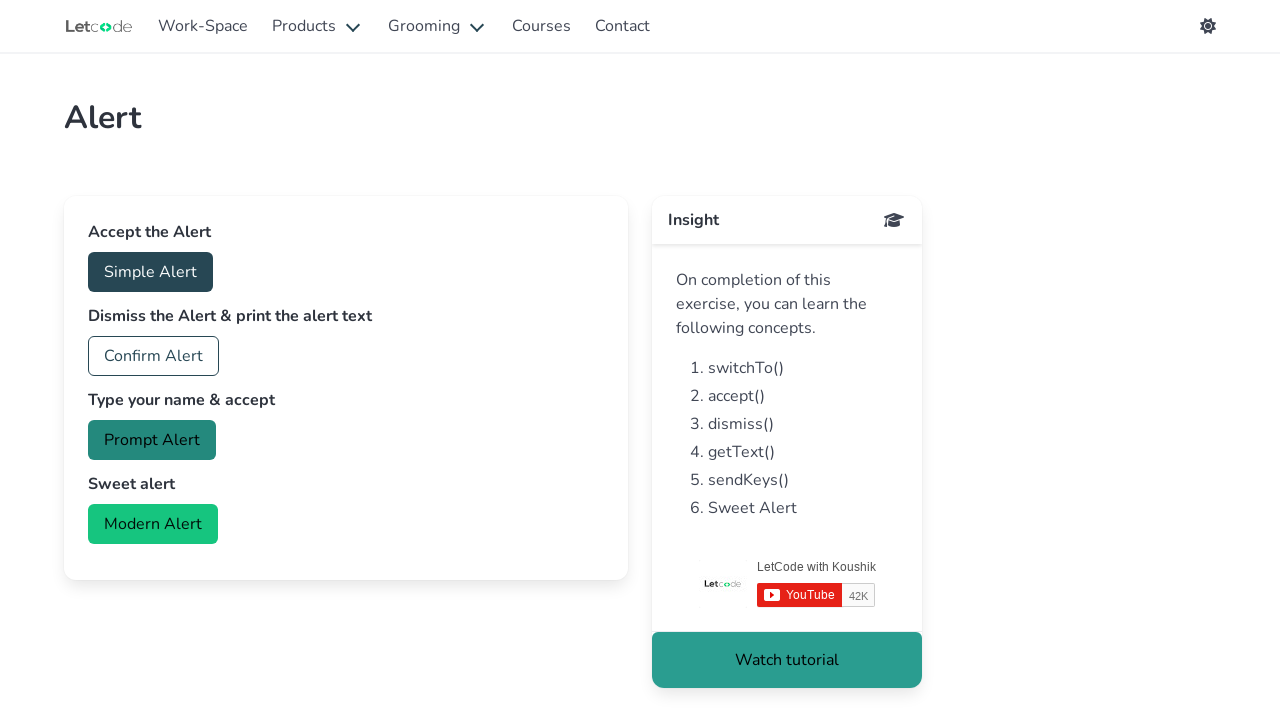

Clicked button to trigger modern modal alert at (153, 524) on #modern
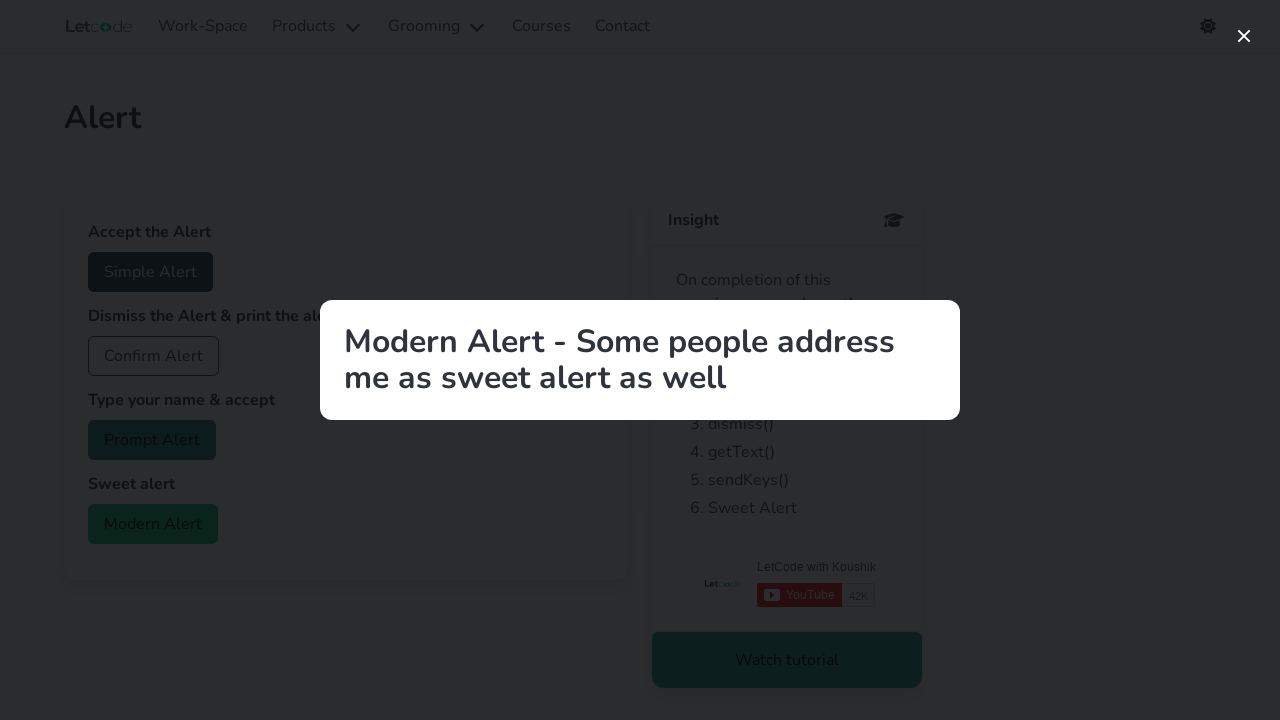

Clicked close button to dismiss modern modal at (1244, 36) on button[aria-label='close']
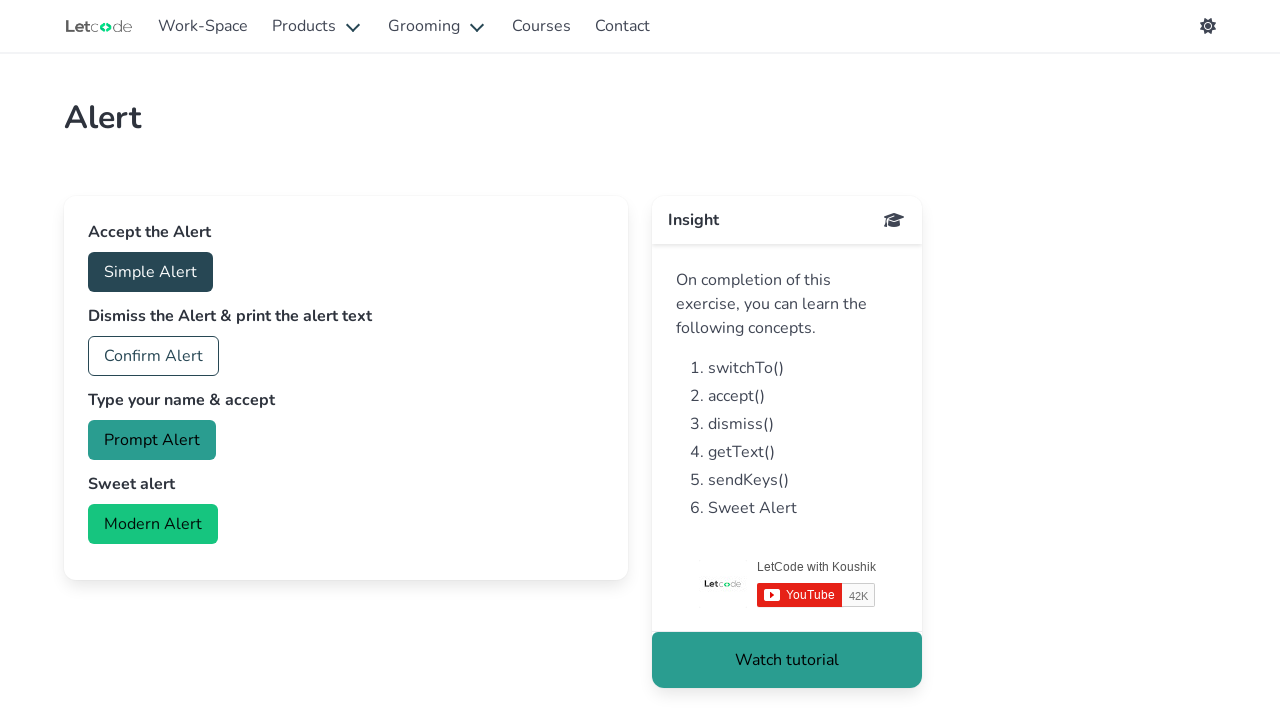

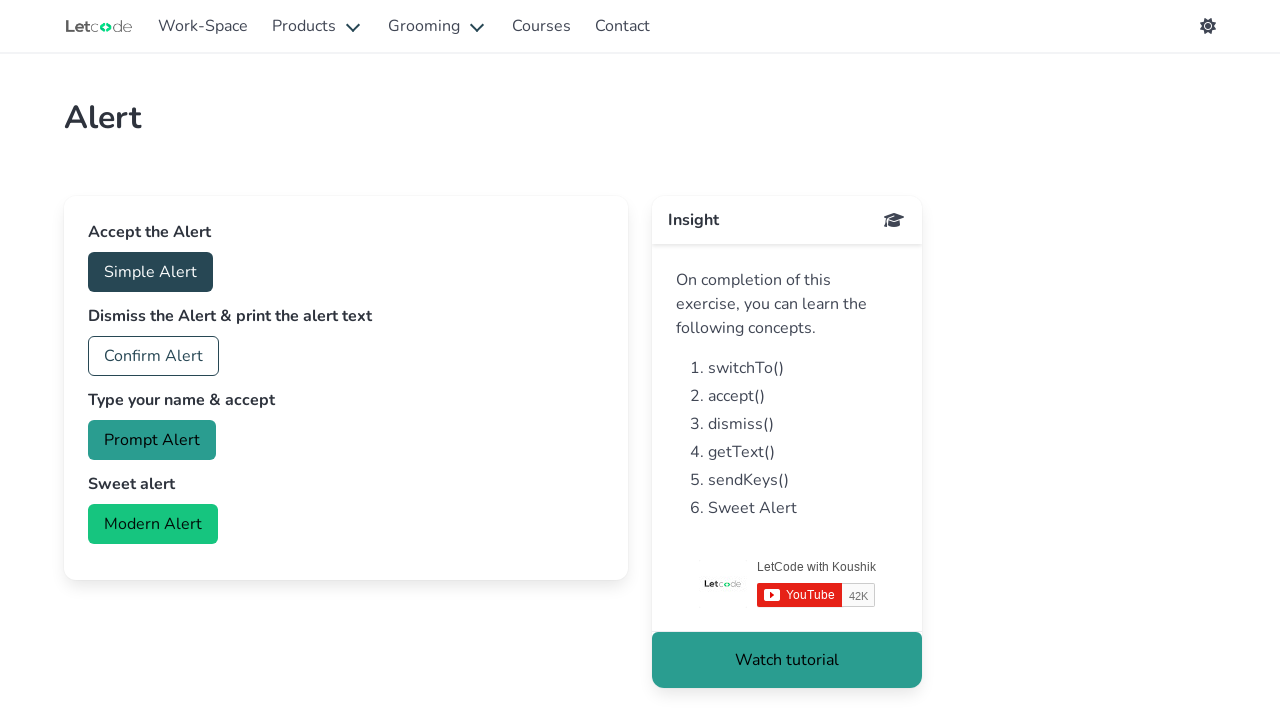